Tests tooltip display on hover by moving mouse over an element and verifying the tooltip text appears

Starting URL: https://automationfc.github.io/jquery-tooltip/

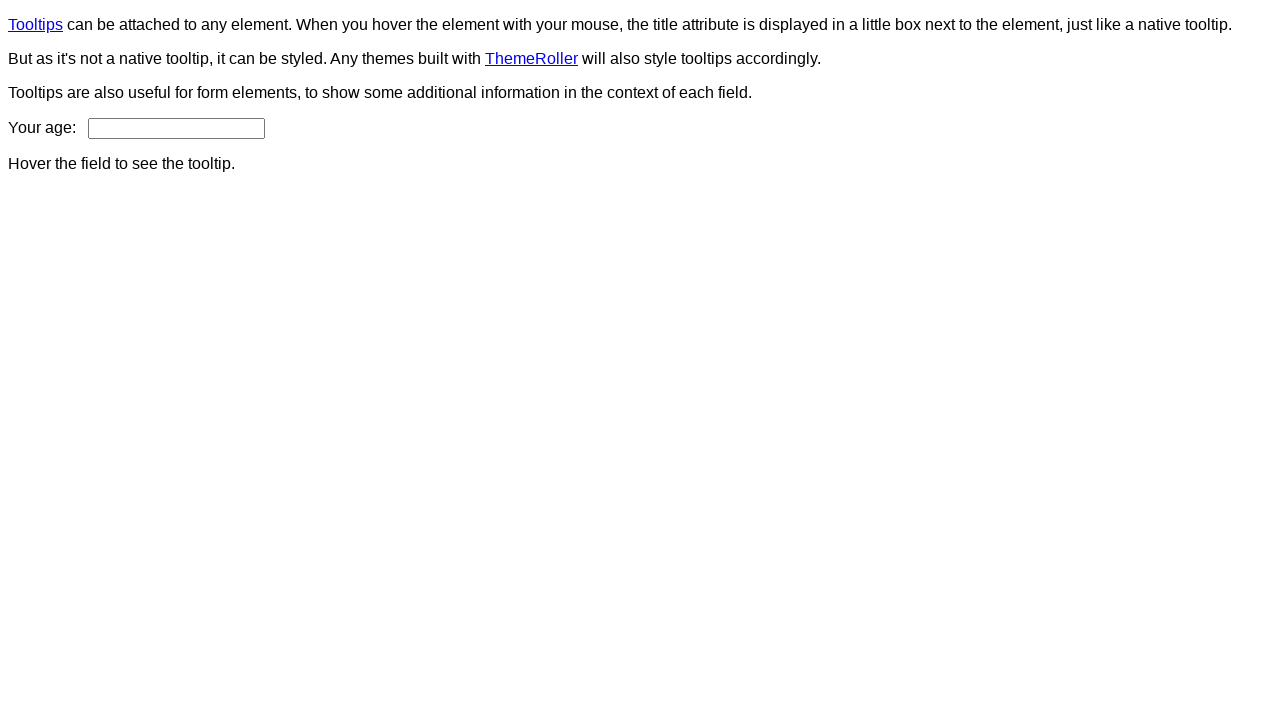

Hovered over ThemeRoller link to trigger tooltip at (532, 58) on xpath=//a[text()='ThemeRoller']
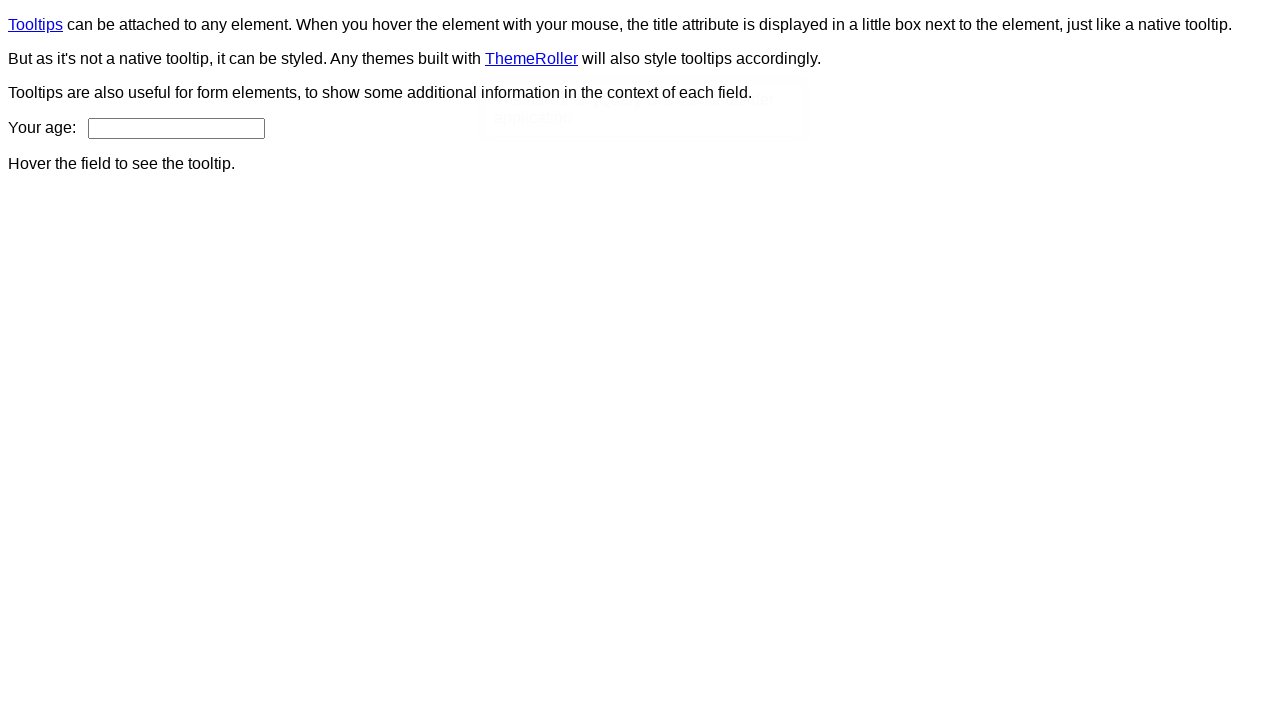

Located tooltip content element
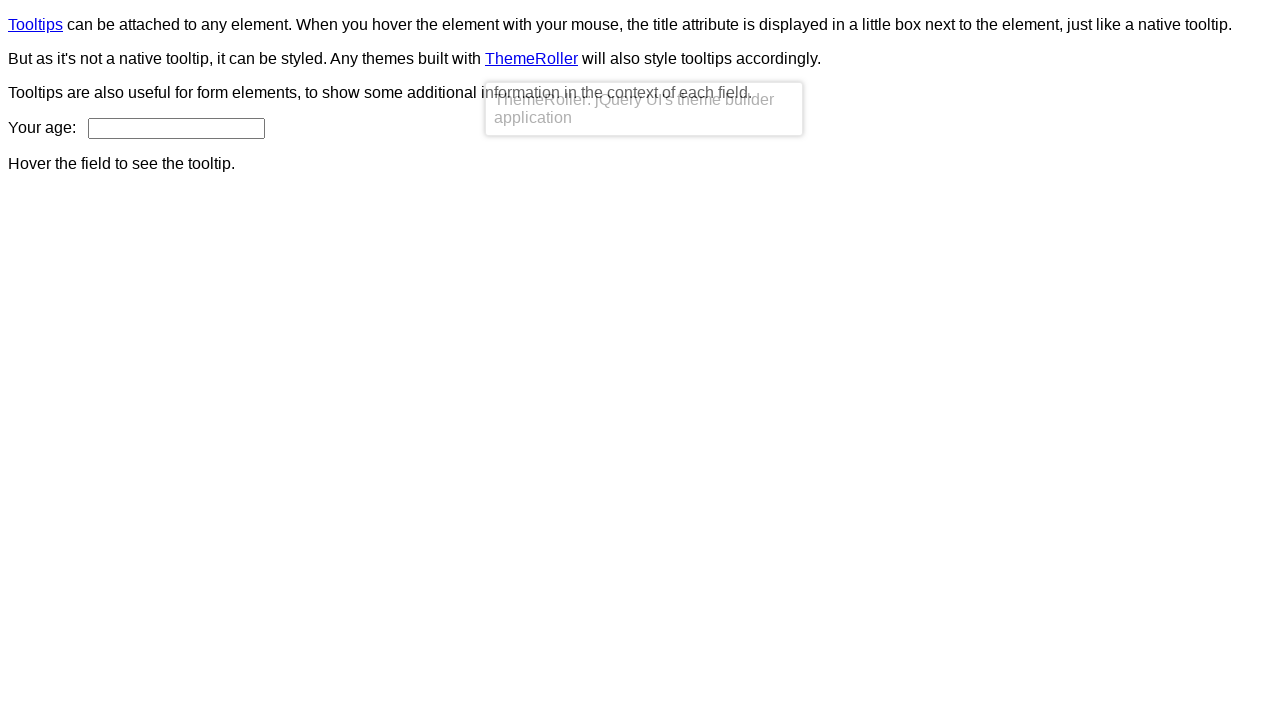

Verified tooltip text matches expected content: 'ThemeRoller: jQuery UI's theme builder application'
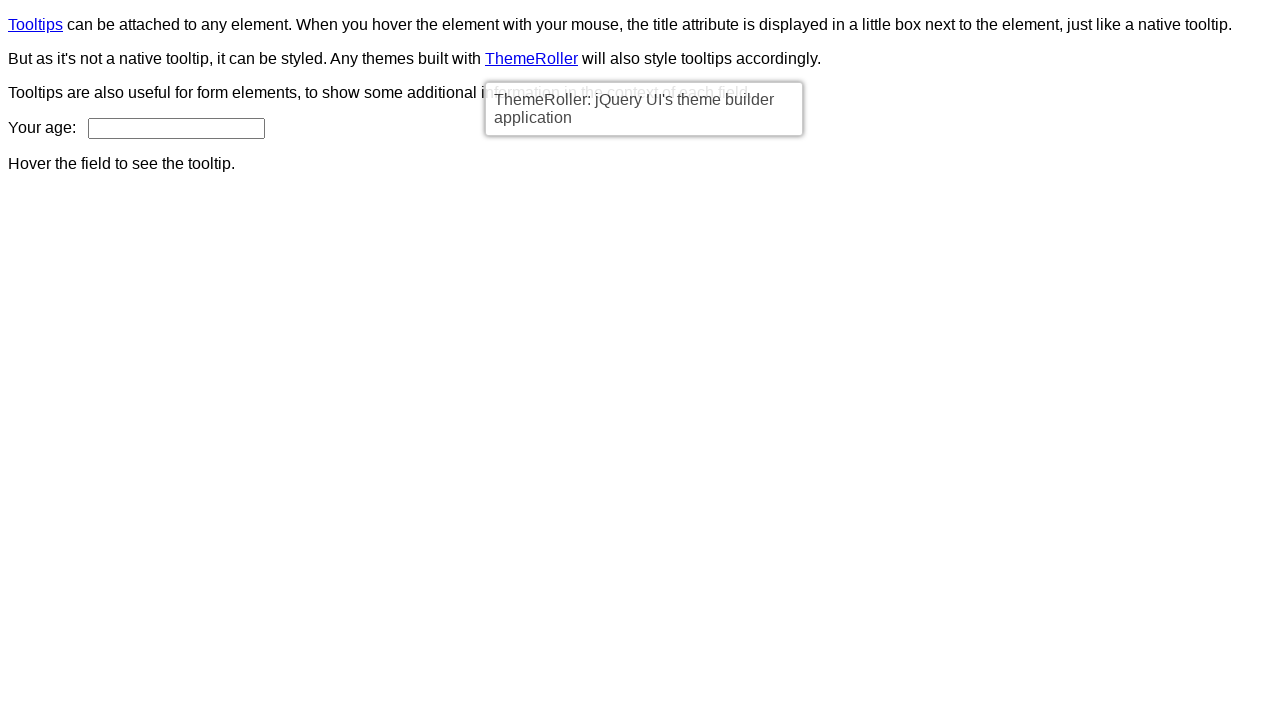

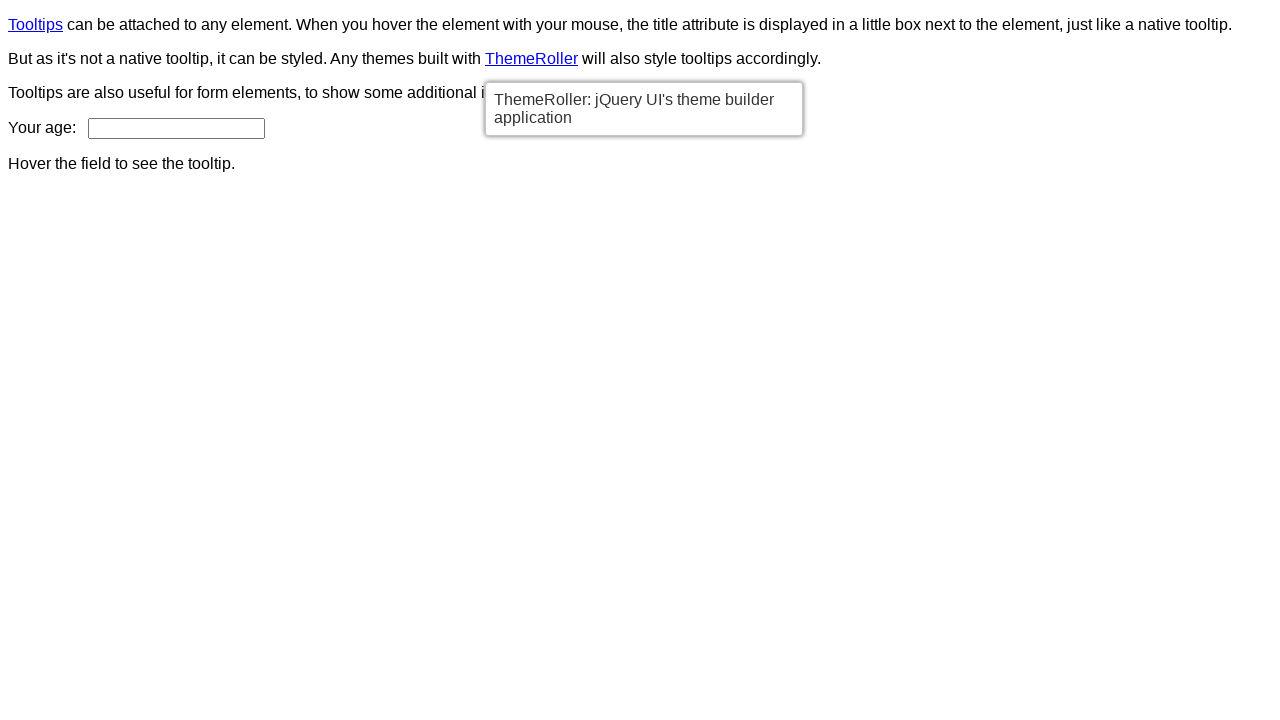